Tests Angular Material selection list with single selection mode - clicks on options and verifies only one can be selected at a time.

Starting URL: https://material.angular.io/components/list/examples

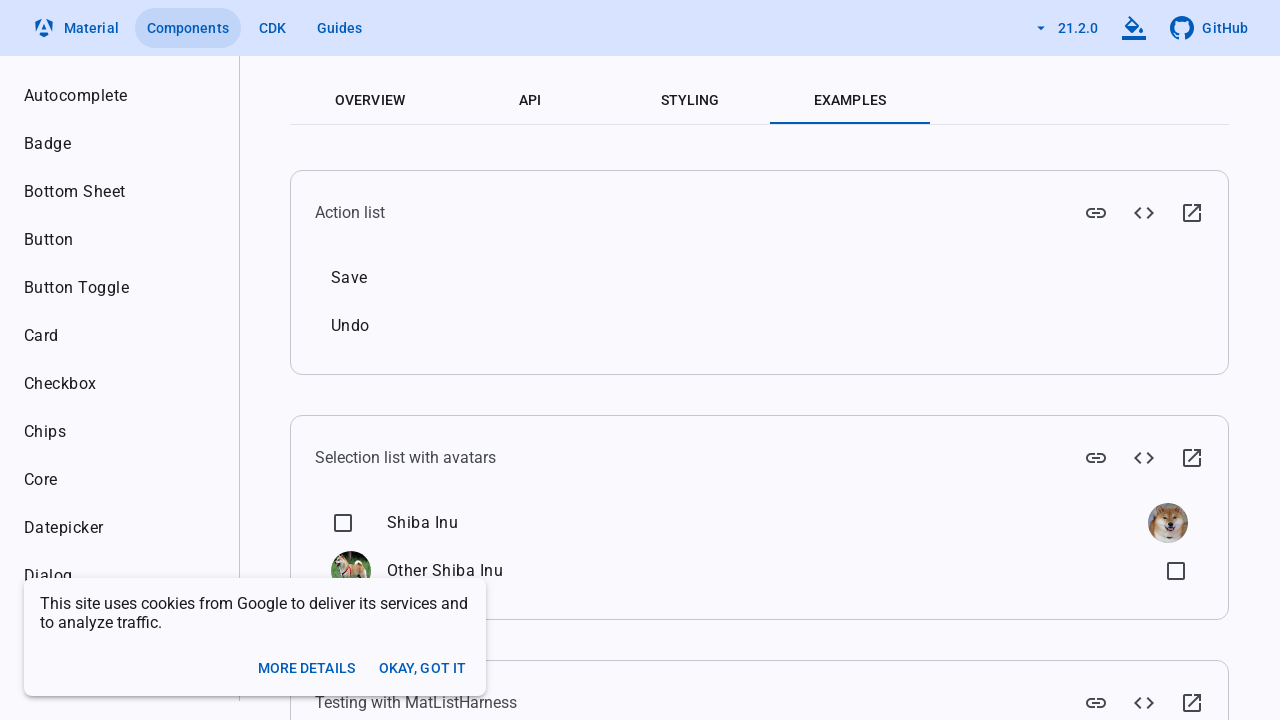

Waited for single selection list example to load
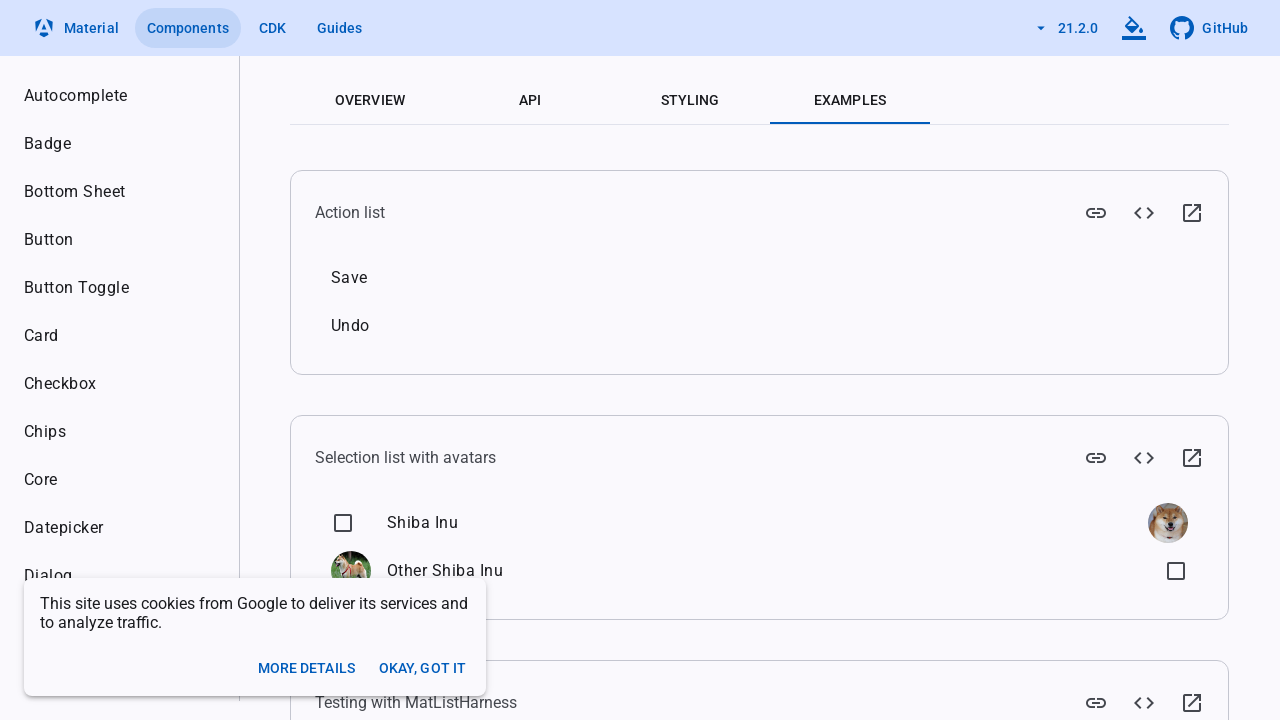

Located the single selection list container
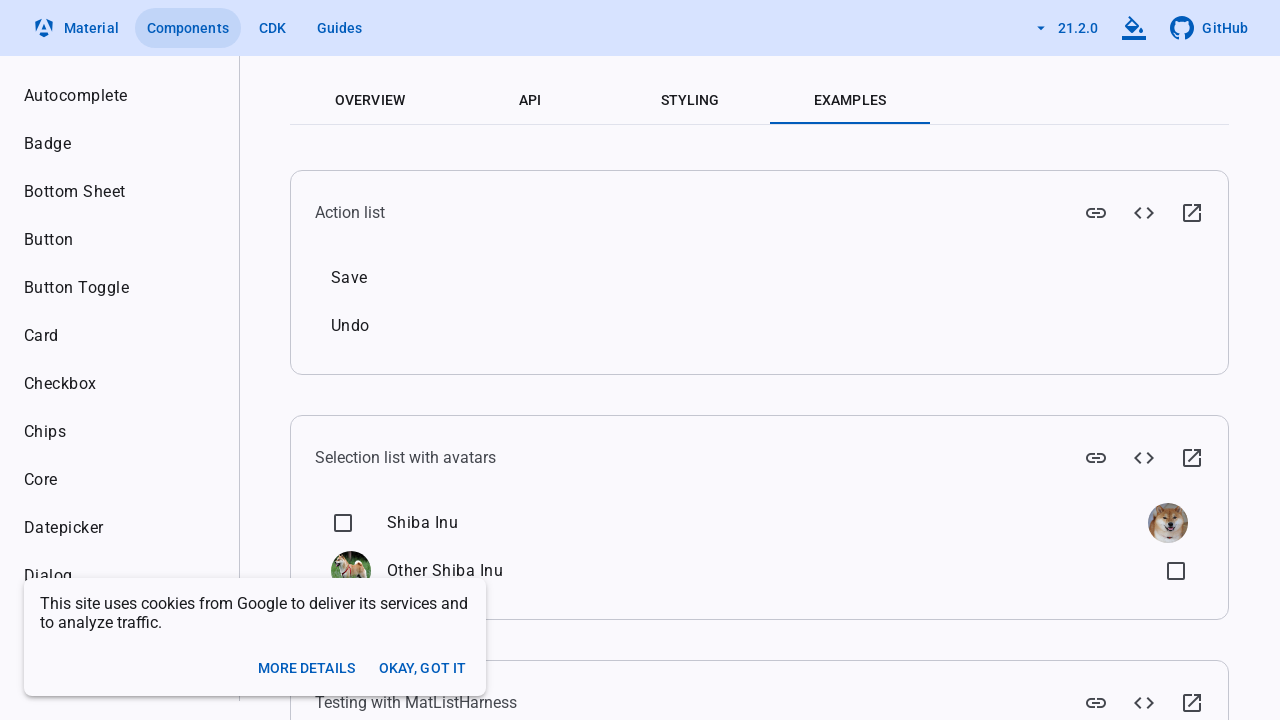

Found the Material selection list element
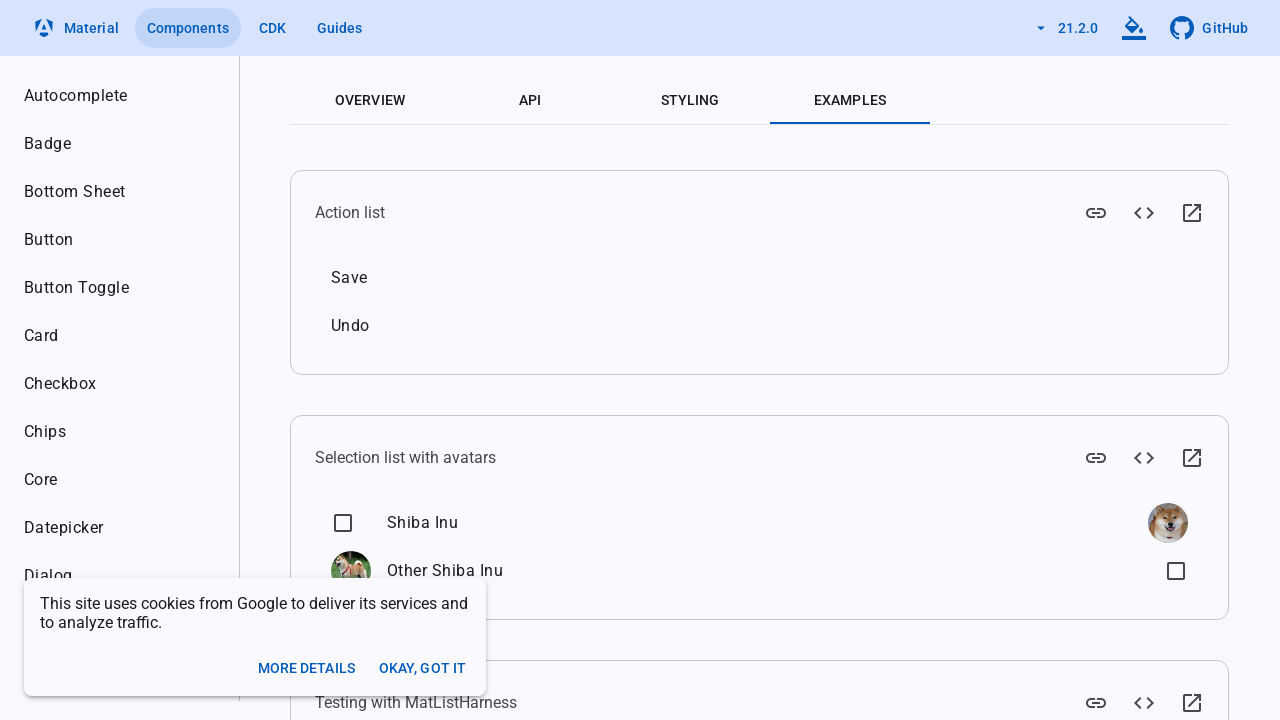

Selection list became visible
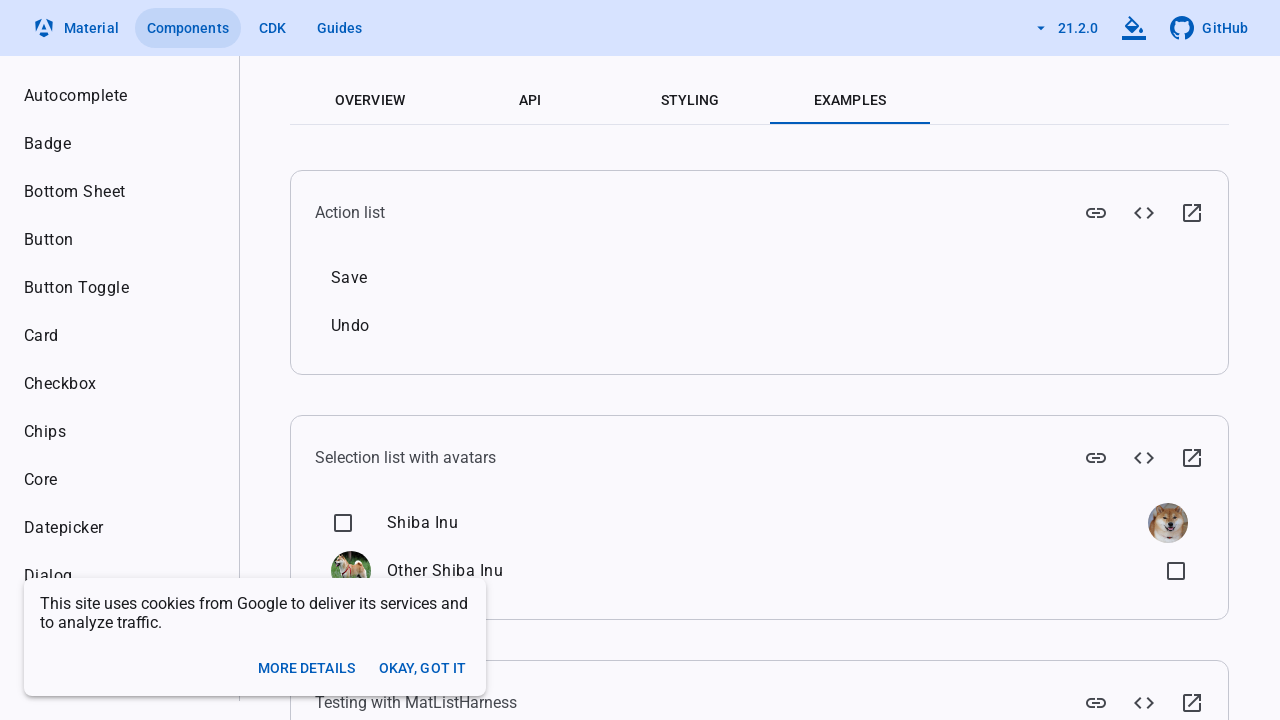

Located all mat-list-option elements
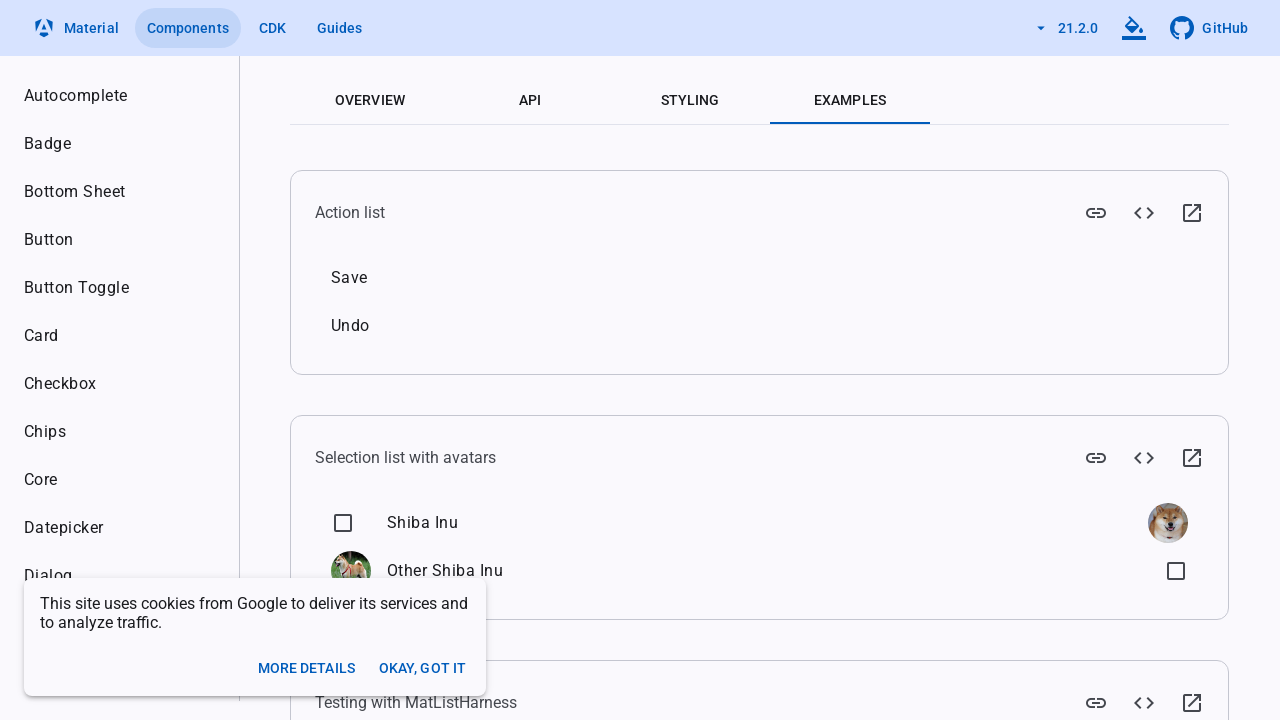

Verified that there are 5 list options available
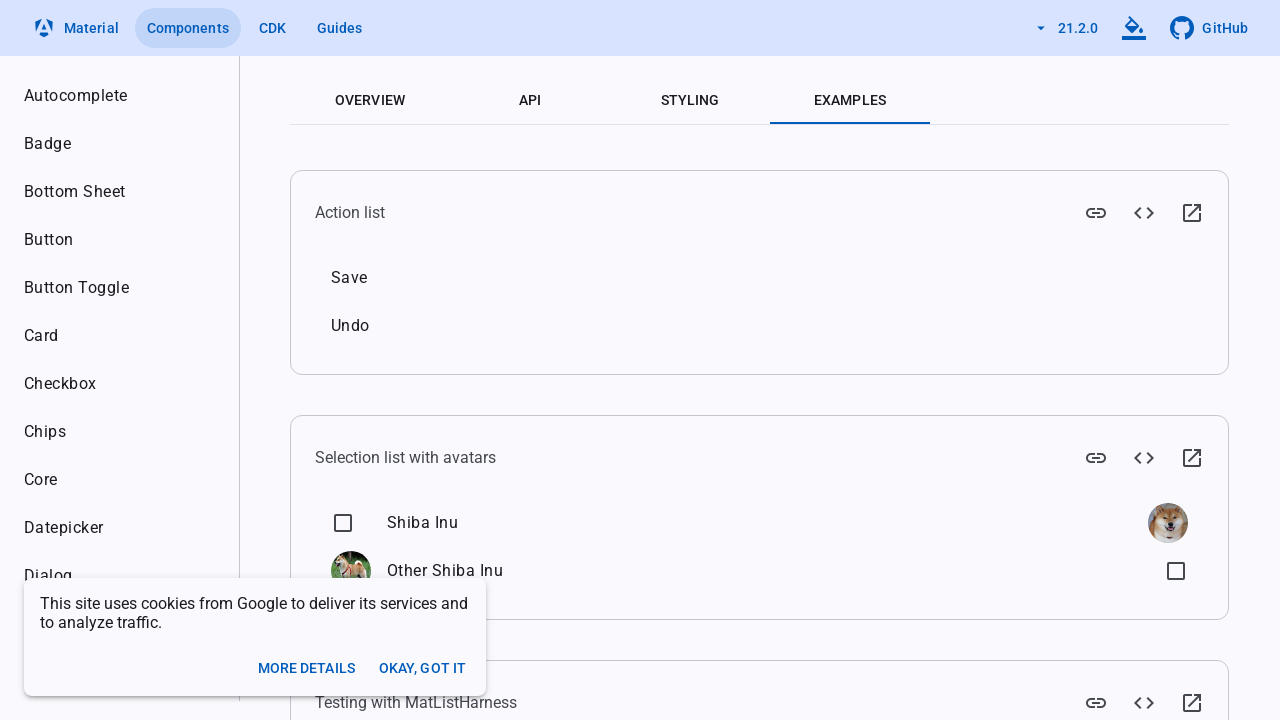

Clicked on the 4th option (Moccasins) at (760, 388) on list-single-selection-example >> mat-list-option >> nth=3
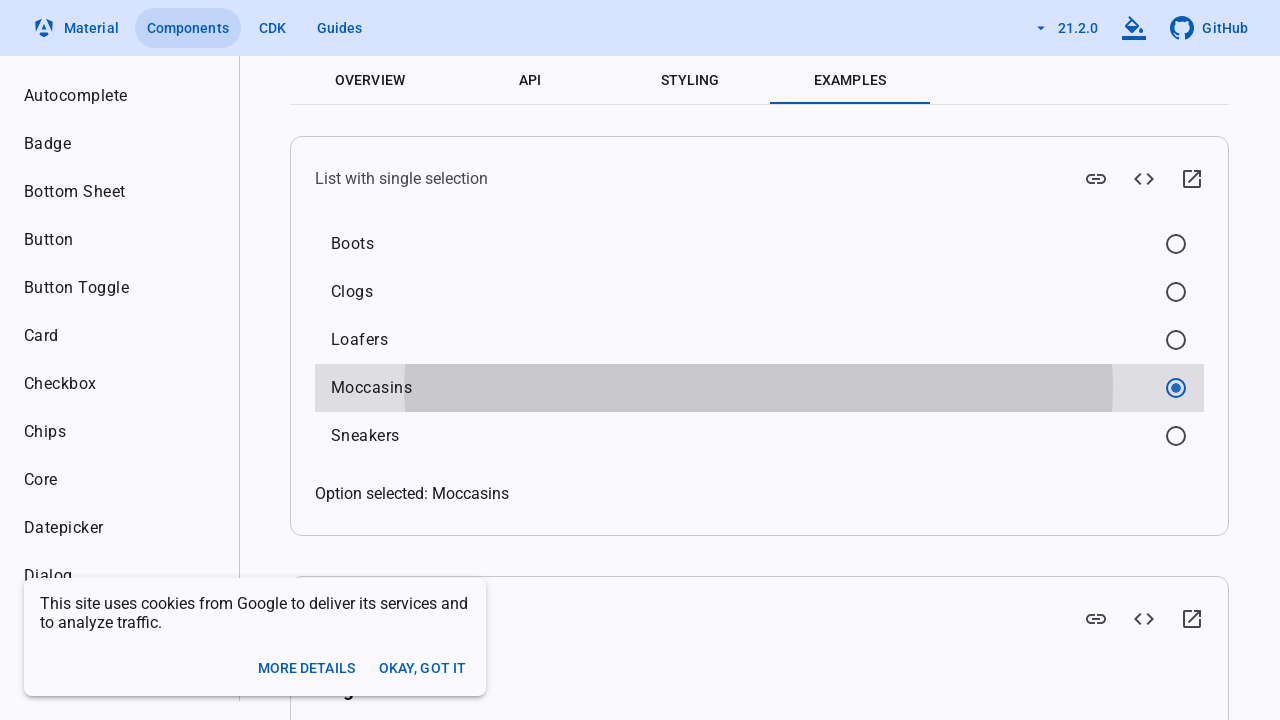

Clicked on the 3rd option (Loafers) - should deselect Moccasins in single selection mode at (760, 340) on list-single-selection-example >> mat-list-option >> nth=2
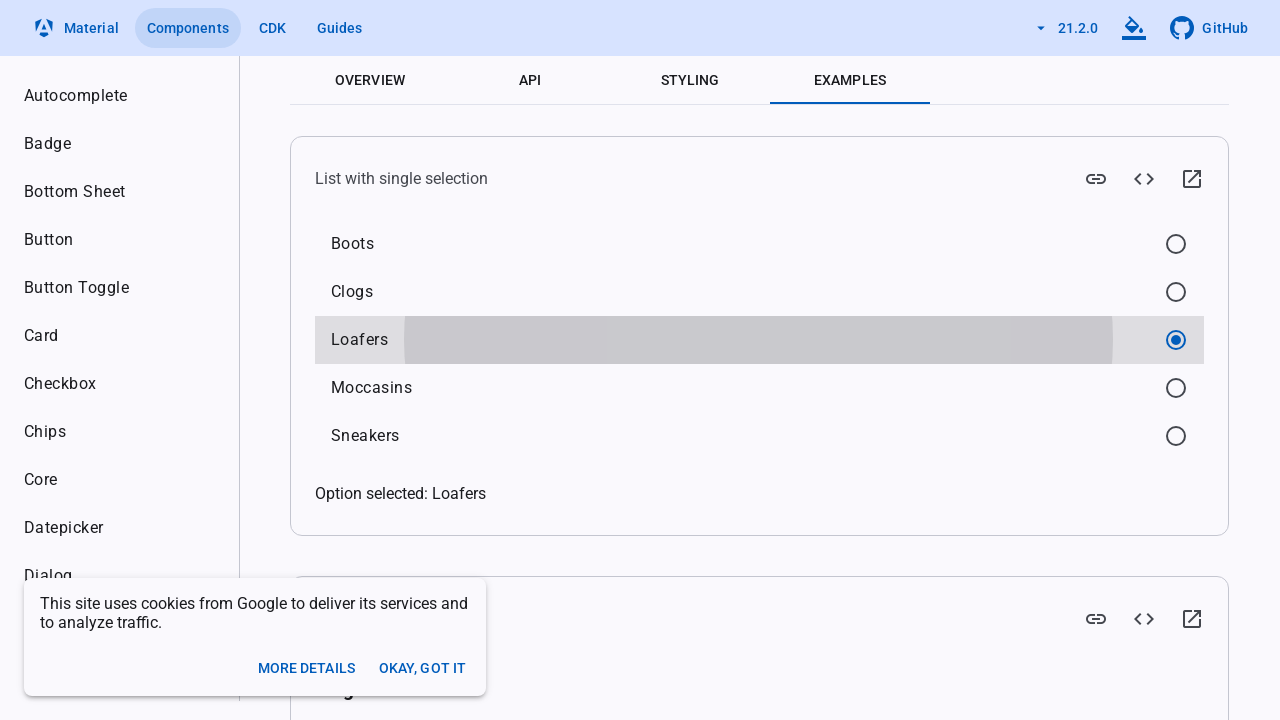

Waited 500ms for selection state to update
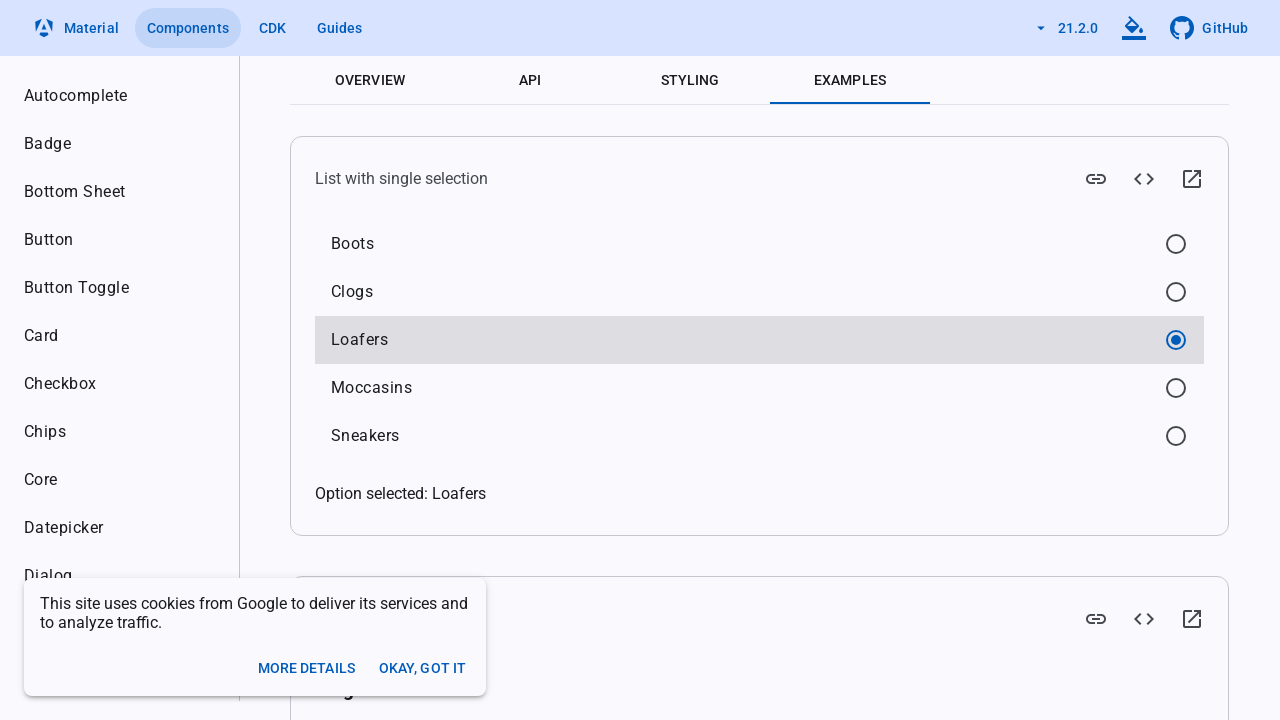

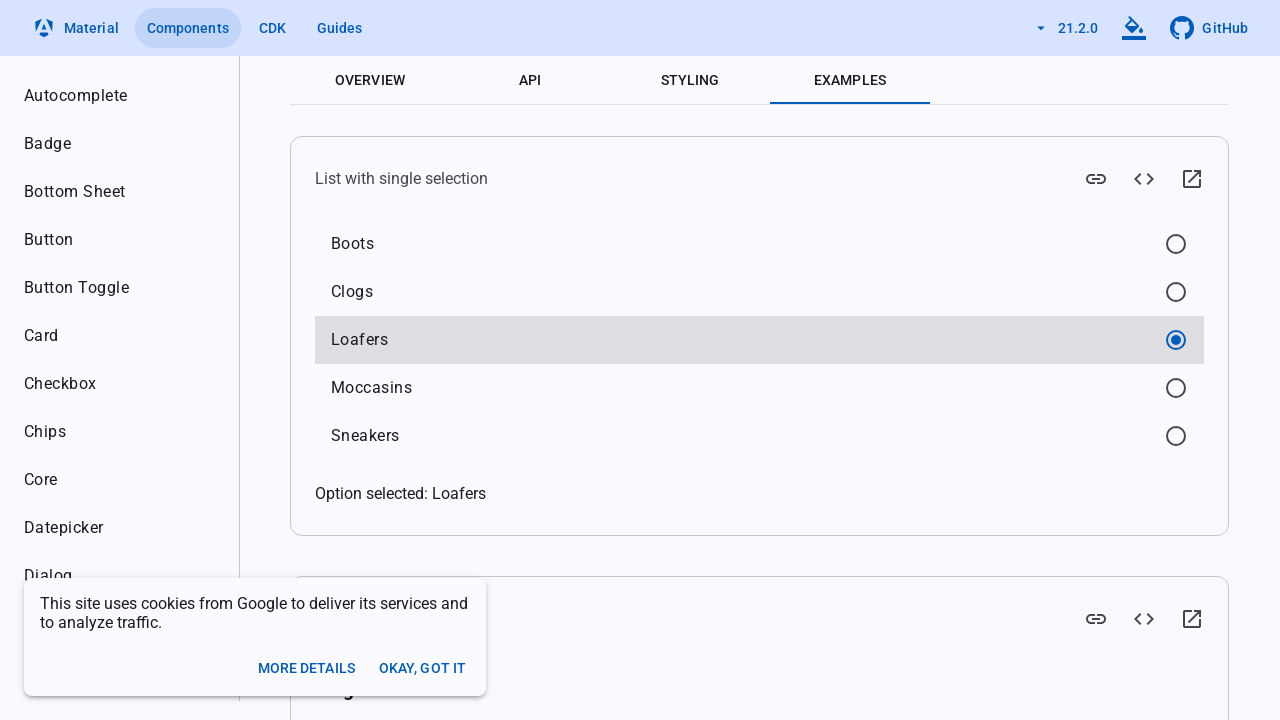